Tests the home page slider has the expected number of slides and verifies that clicking the "My Account" button navigates to a different page.

Starting URL: https://practice.automationtesting.in/

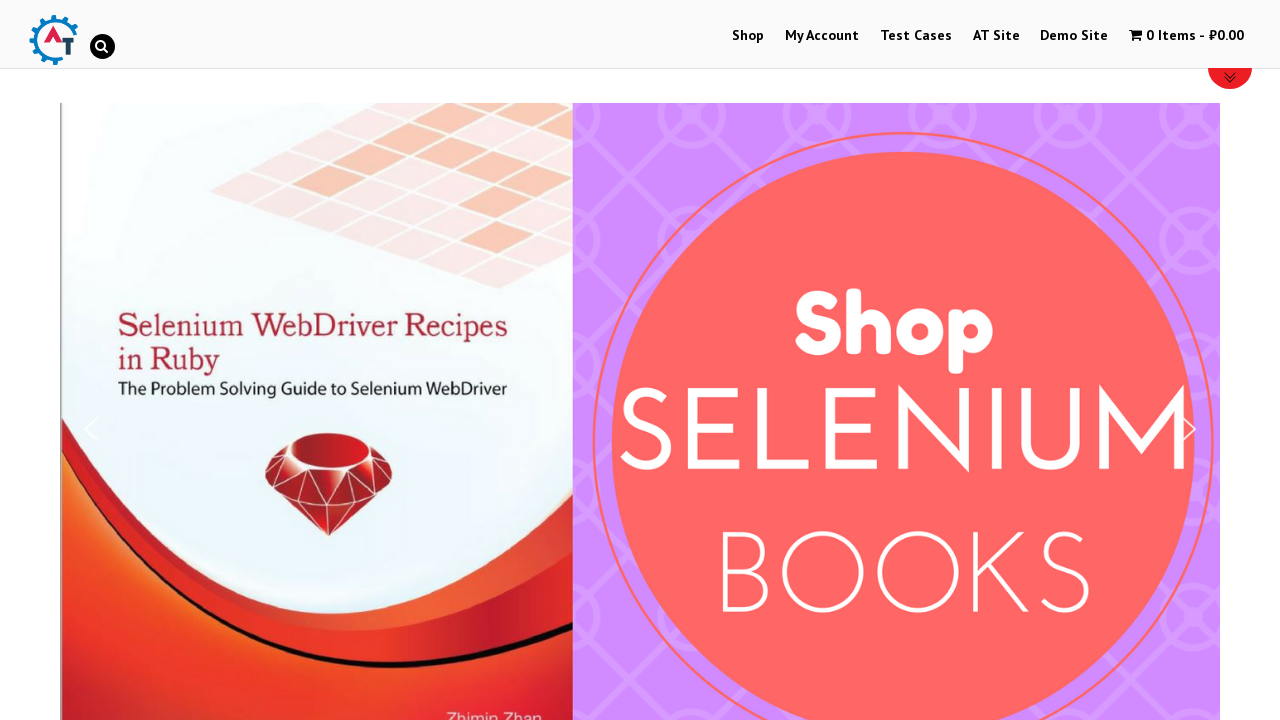

Verified that the current URL is the home page (https://practice.automationtesting.in/)
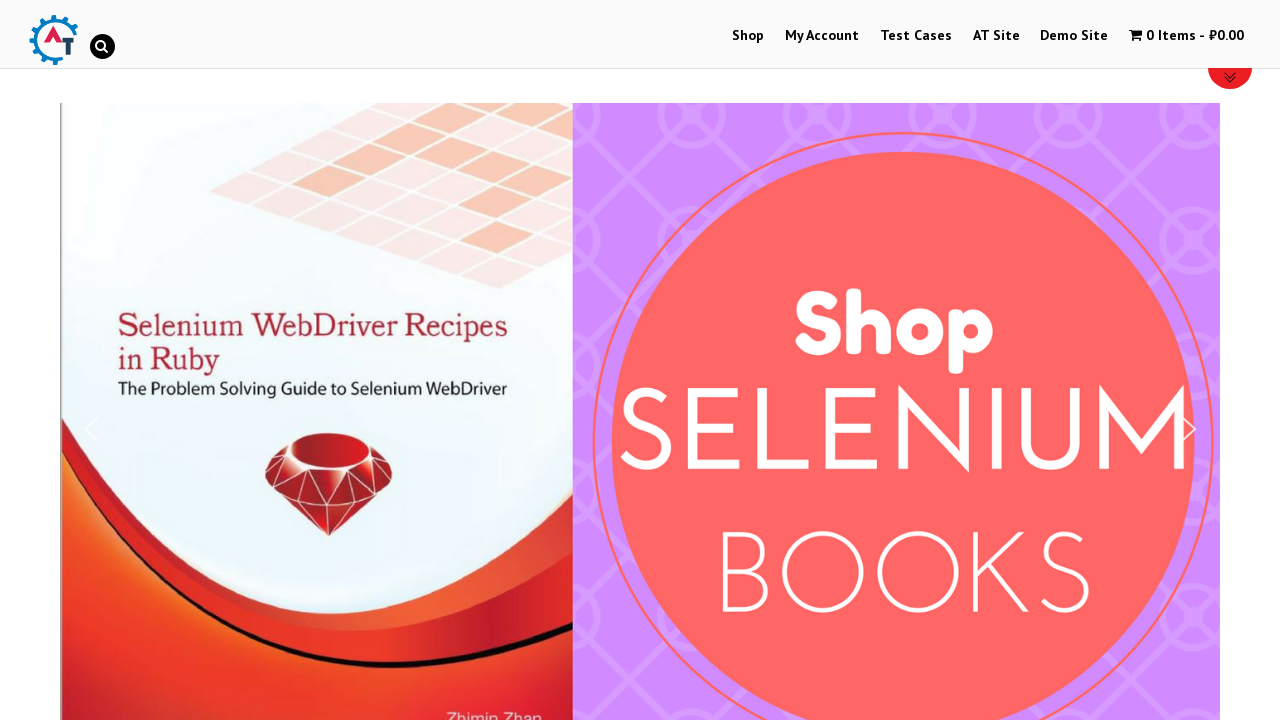

Located the slider frame element
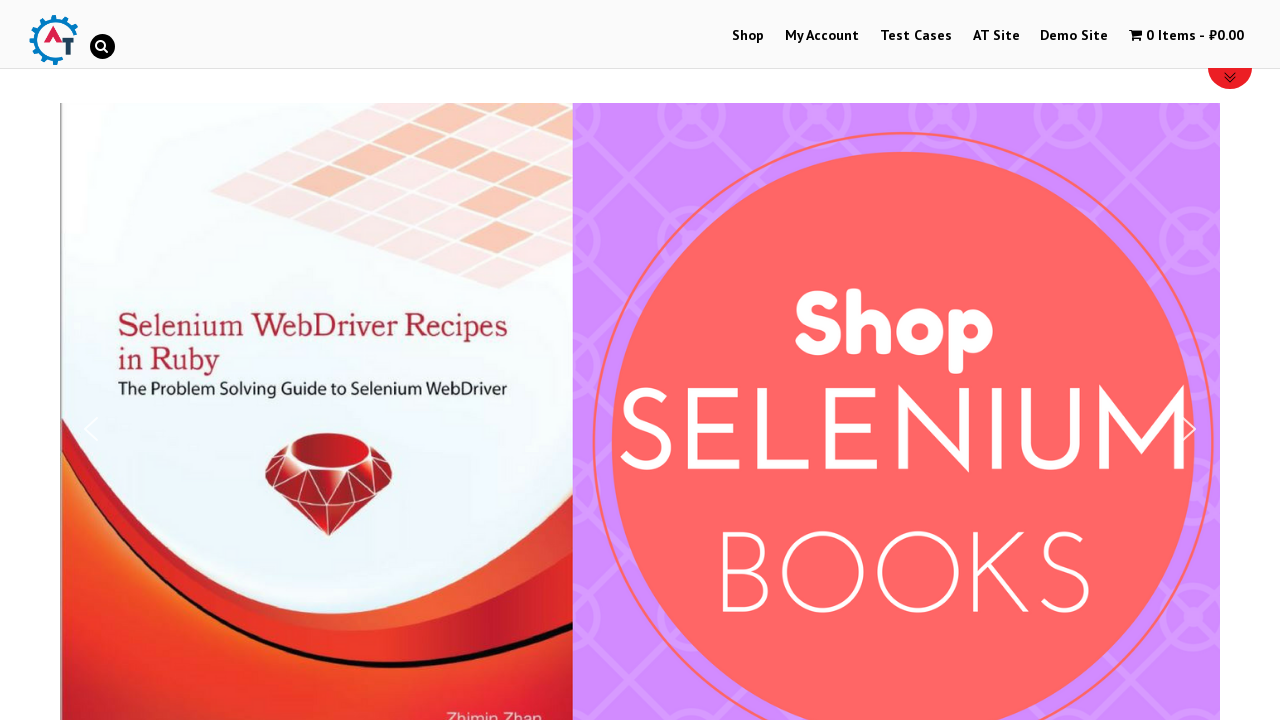

Waited for the slider frame to become visible
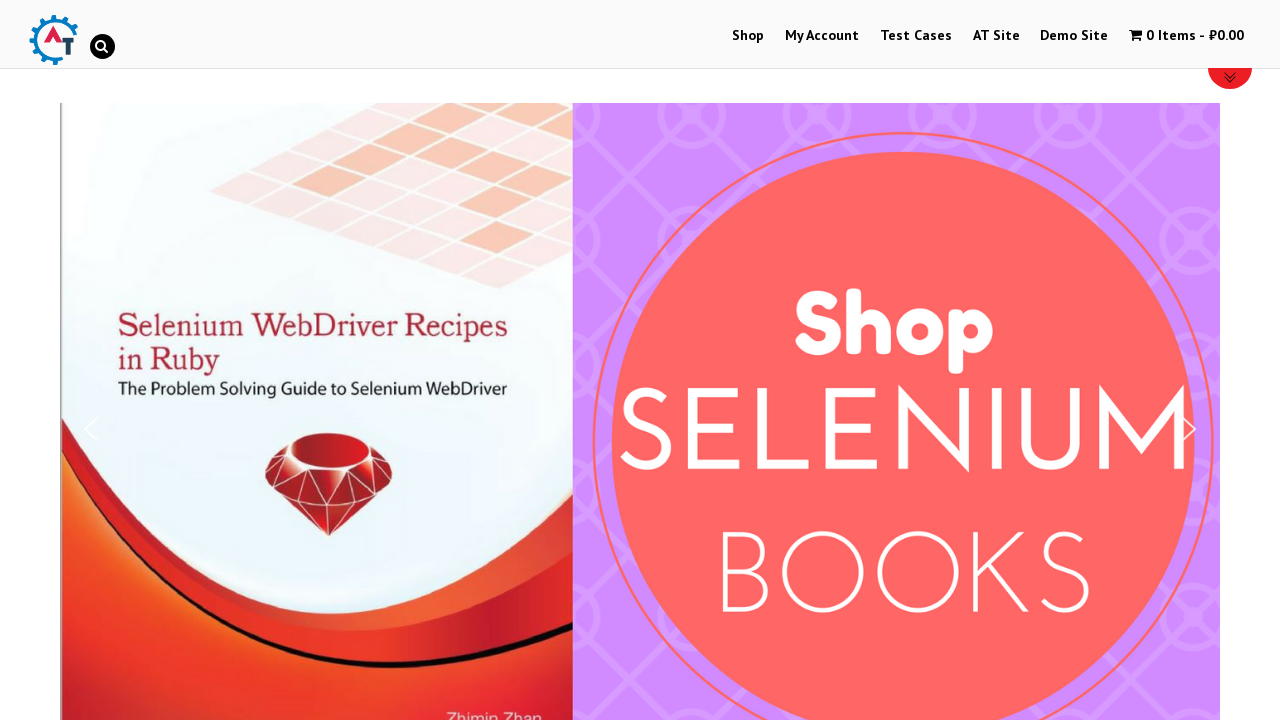

Located all child elements within the slider frame
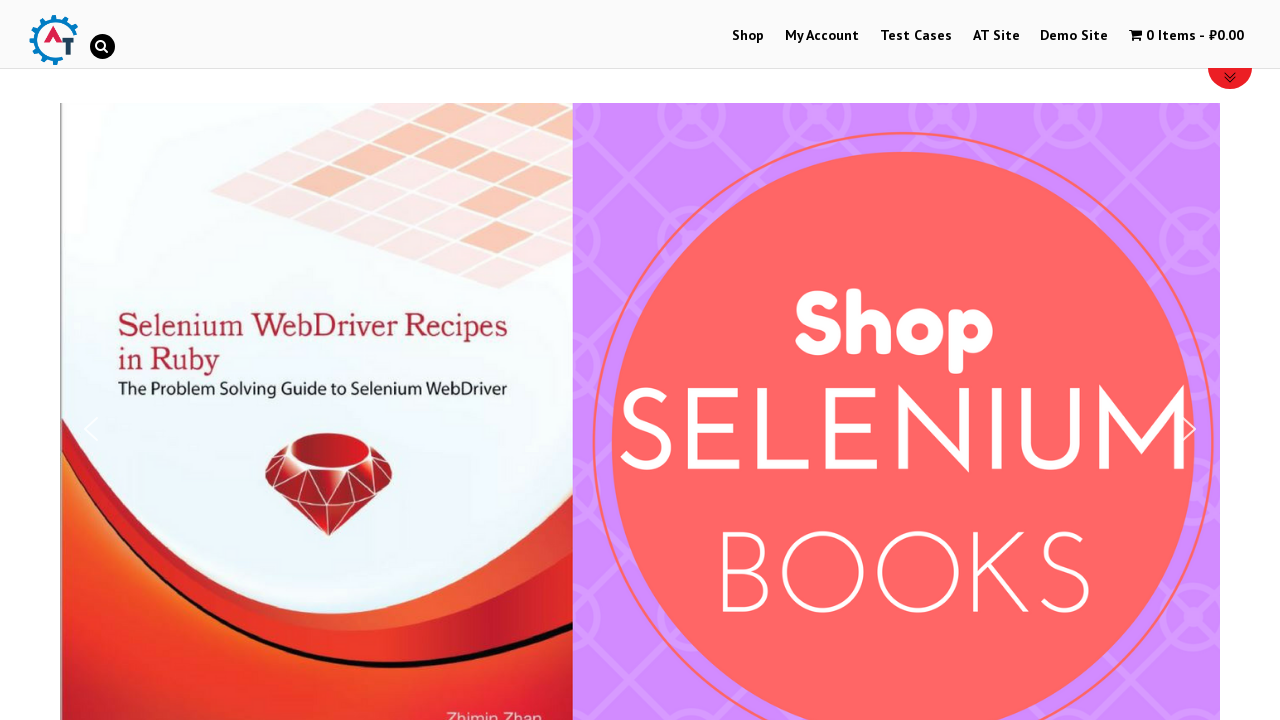

Counted slider slides - total count: 3
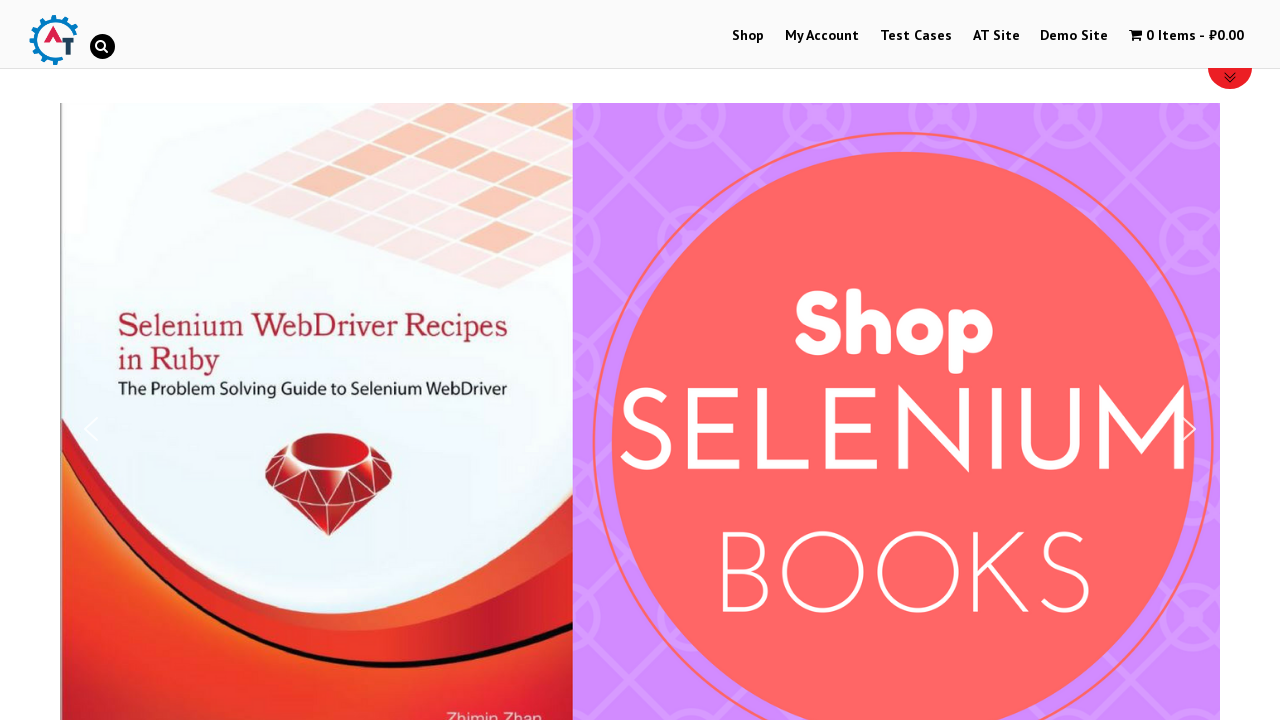

Located the 'My Account' button
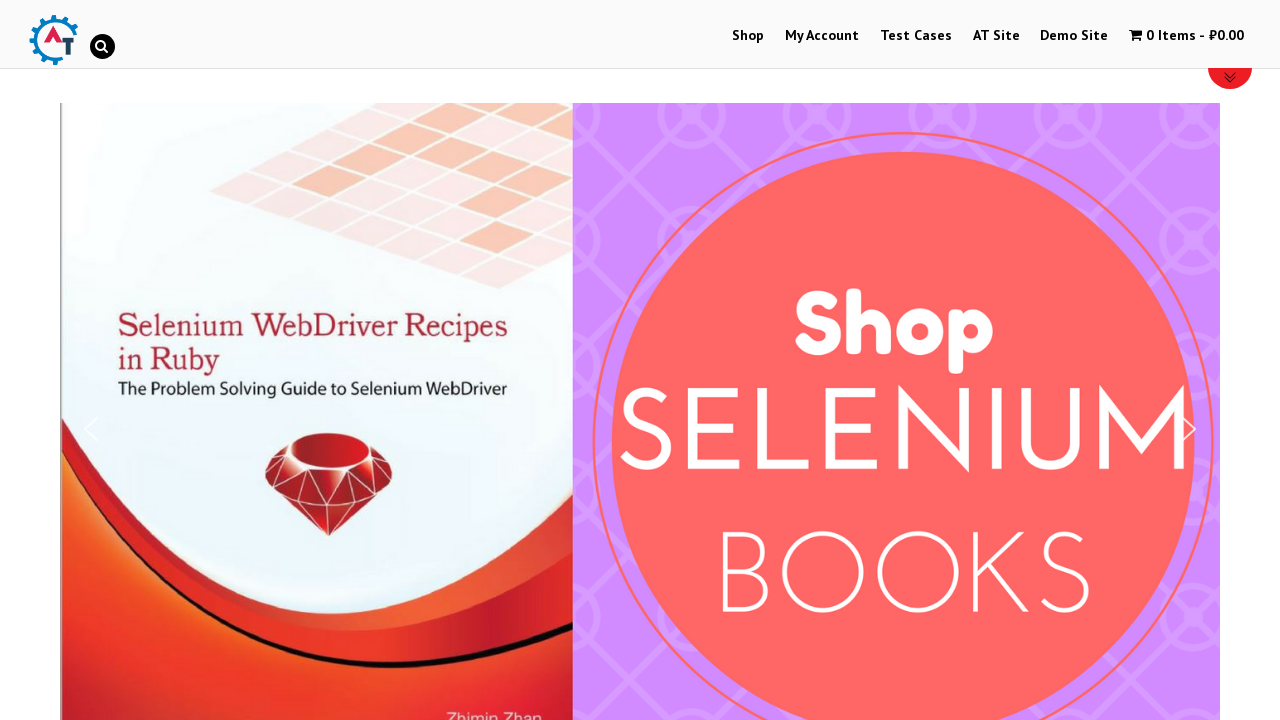

Waited for the 'My Account' button to become visible
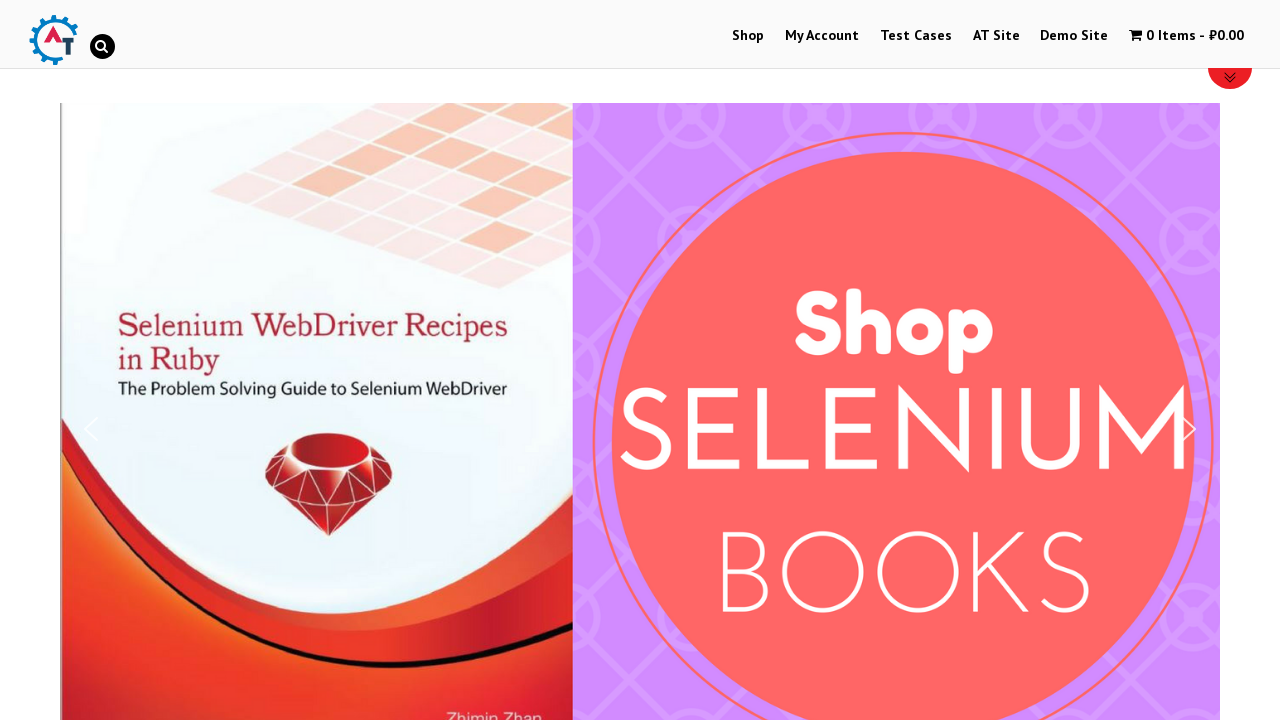

Clicked the 'My Account' button at (822, 36) on xpath=//*[@id='menu-item-50']/a
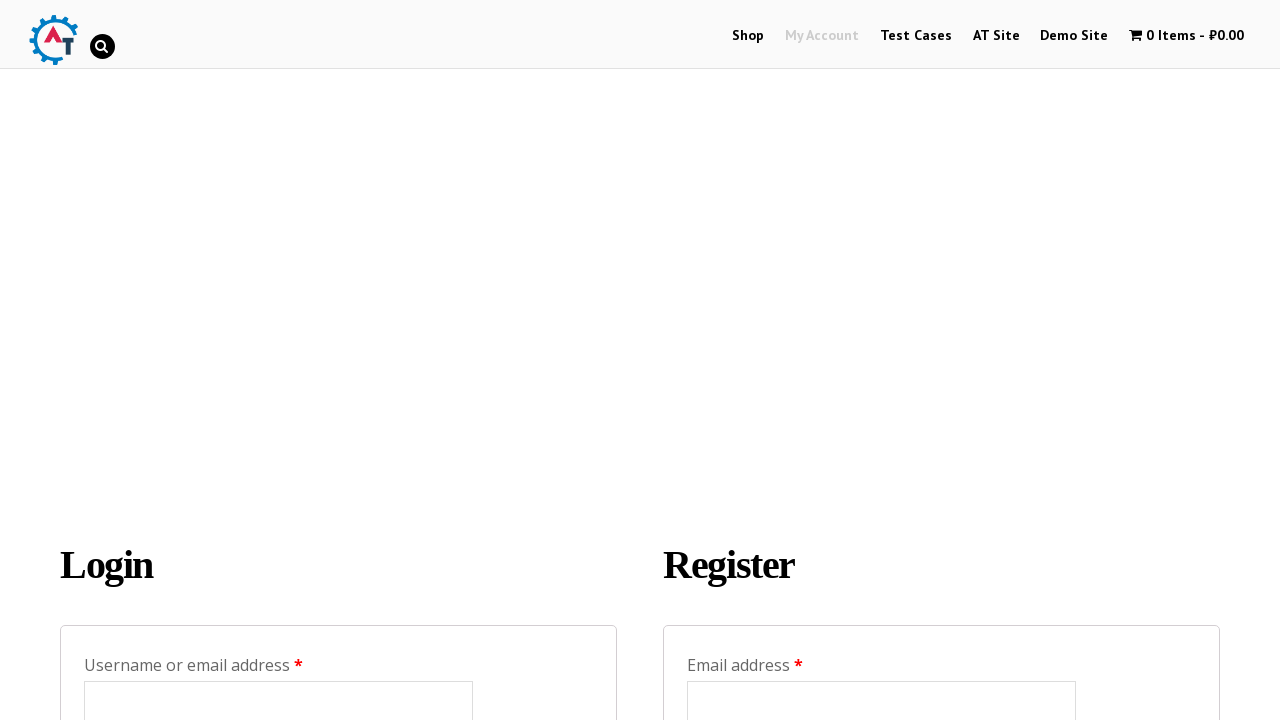

Waited for the page to reach networkidle state after clicking 'My Account'
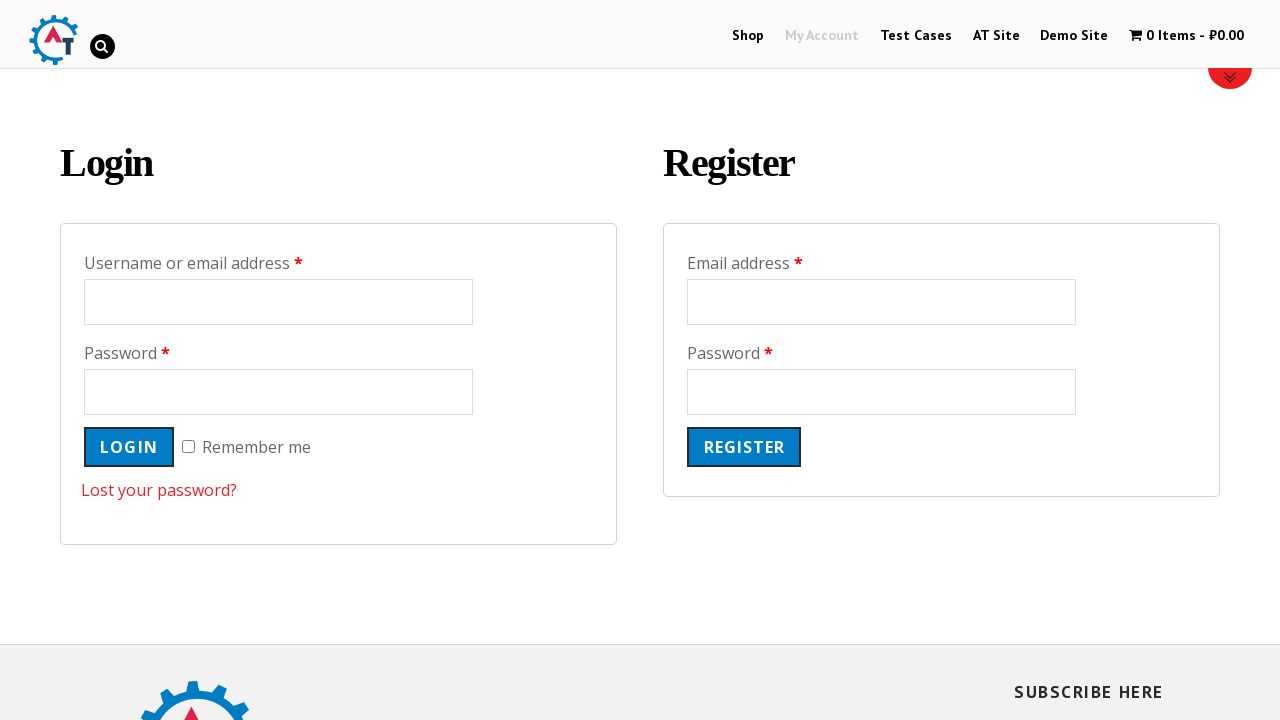

Verified that navigation occurred - current URL is different from the home page
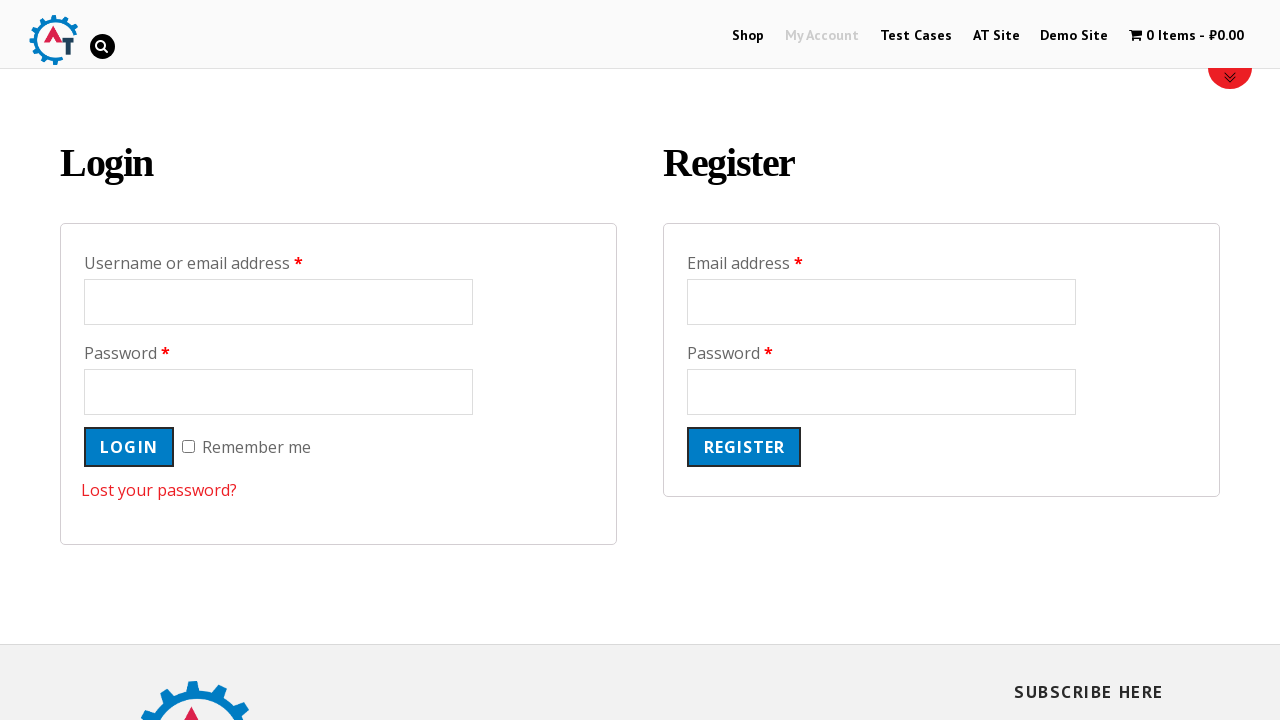

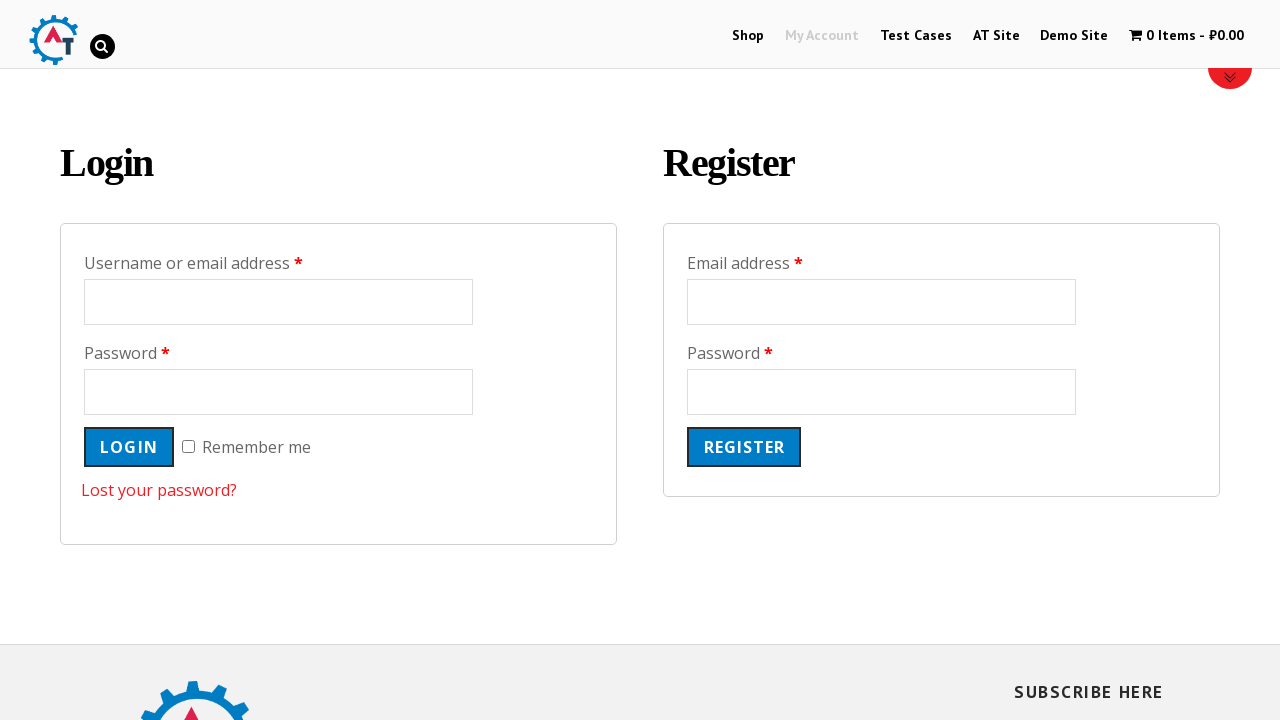